Tests the dropdown page by clicking on the Dropdown link and selecting Option 2 from the dropdown menu

Starting URL: https://the-internet.herokuapp.com

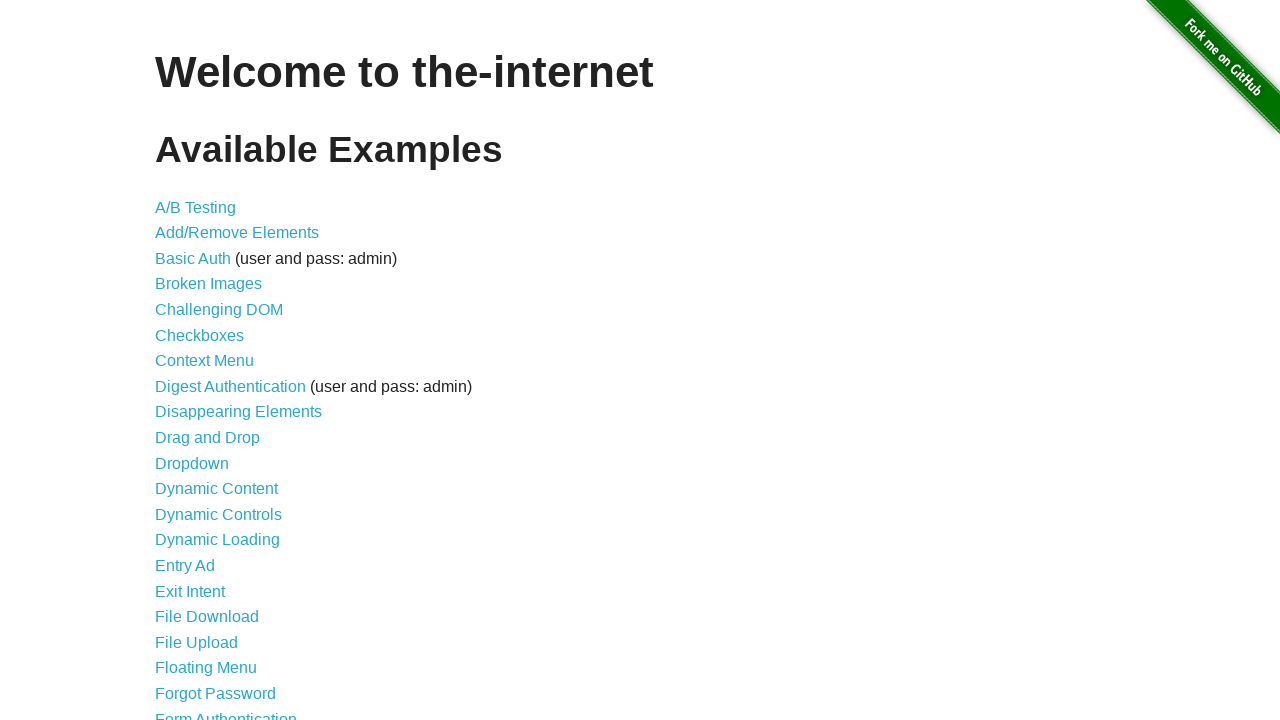

Clicked on Dropdown link at (192, 463) on internal:text="Dropdown"i
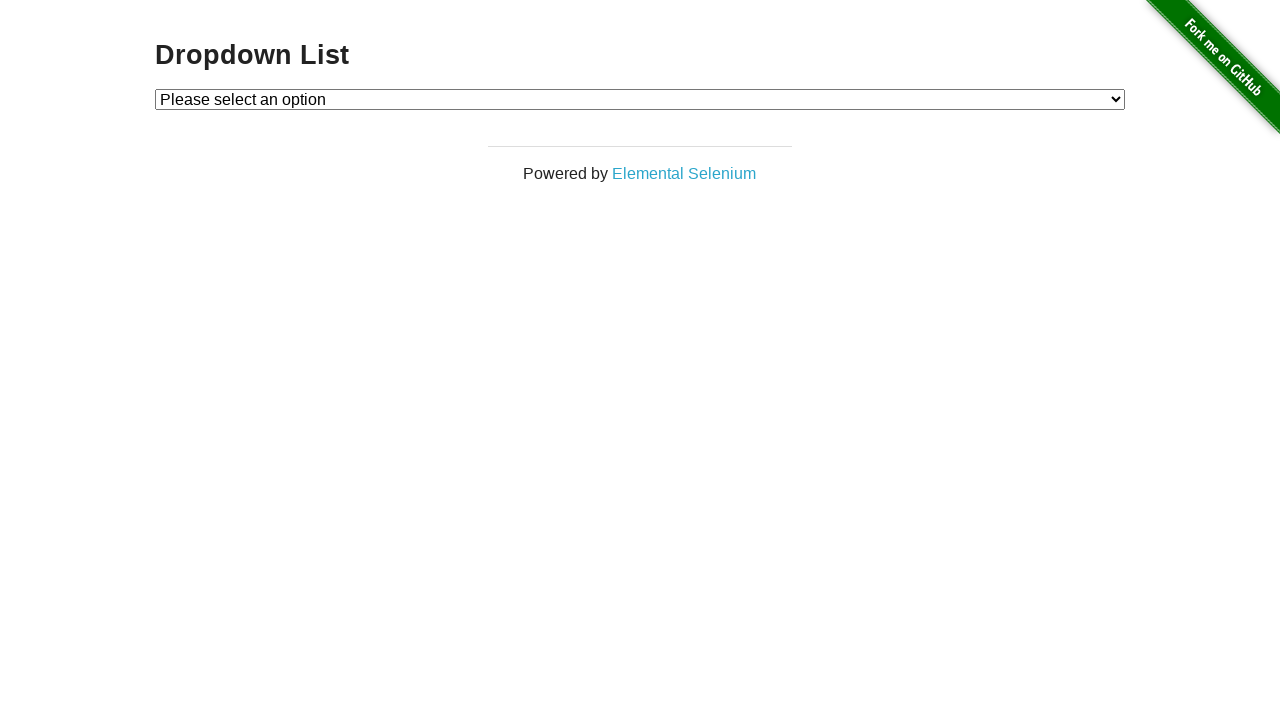

Dropdown page loaded and URL verified
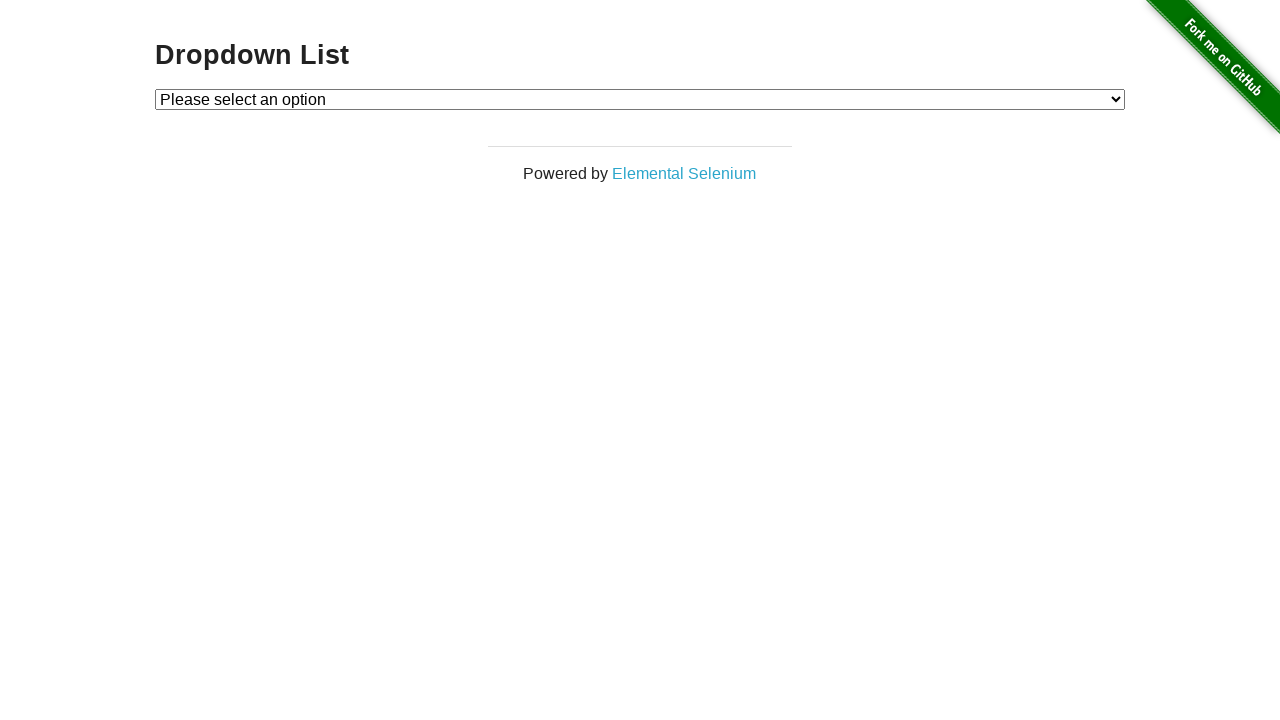

Dropdown element is visible
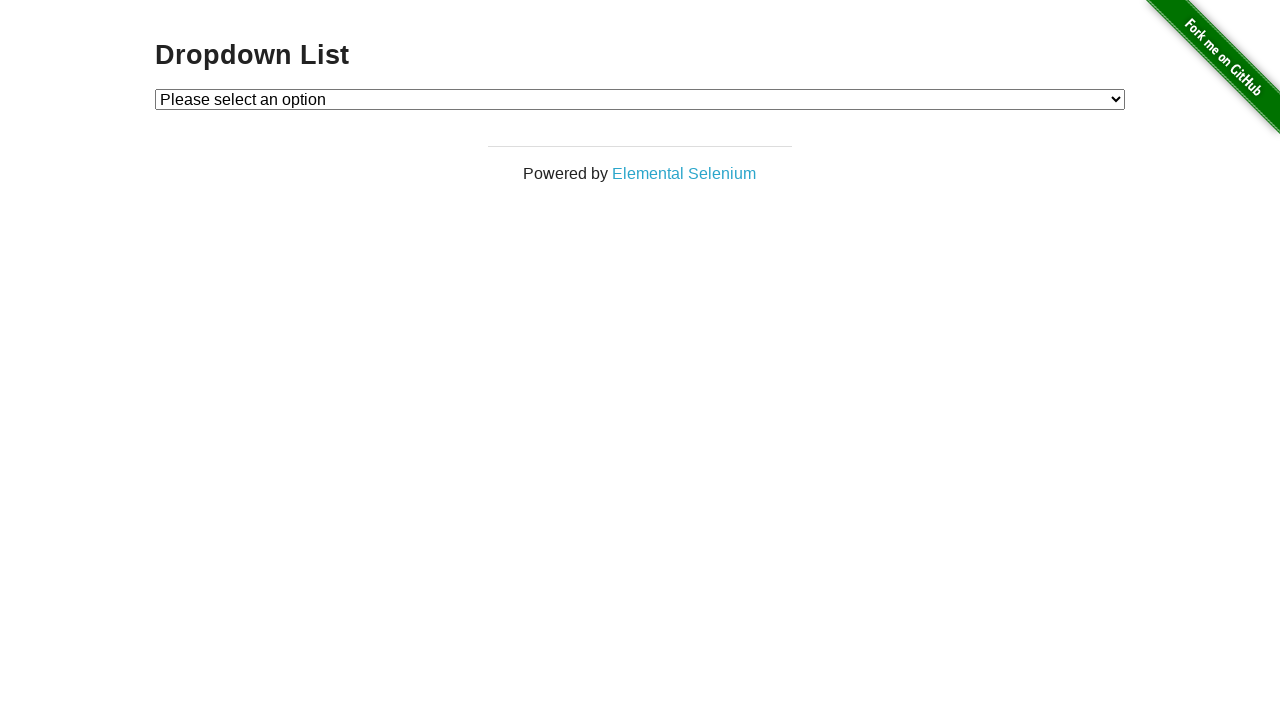

Selected Option 2 from dropdown menu on select
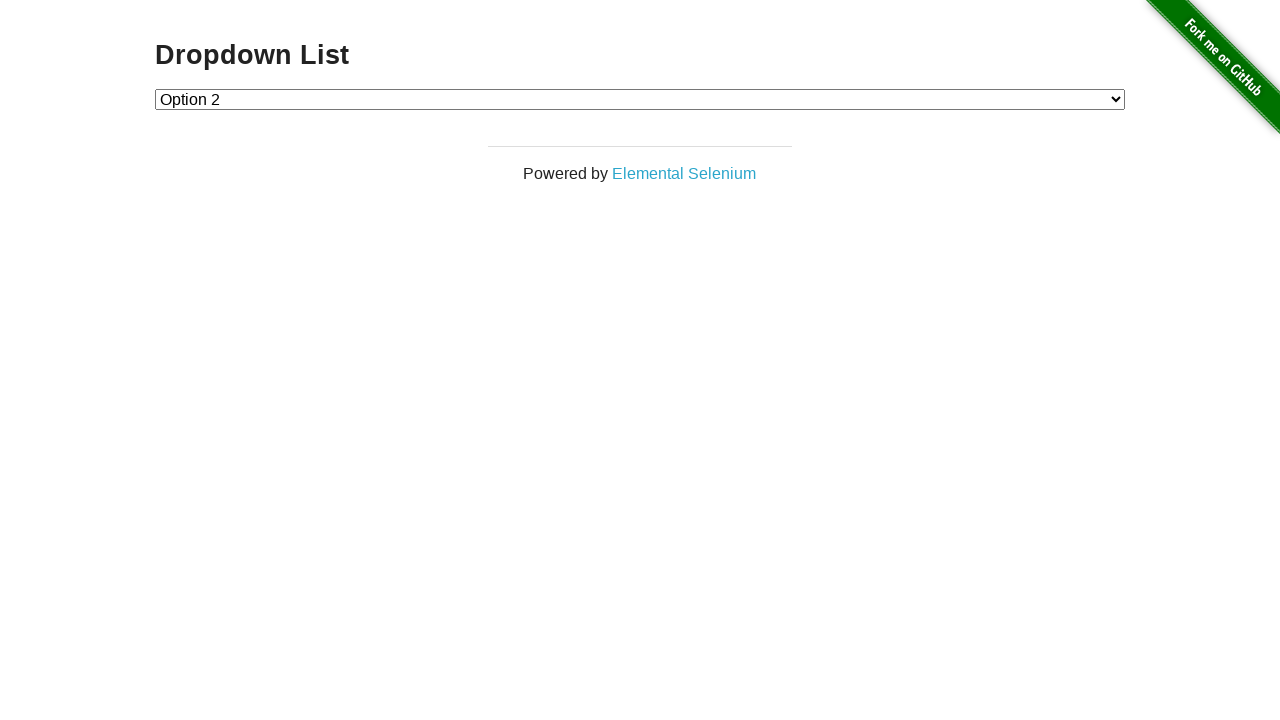

Verified that Option 2 is selected
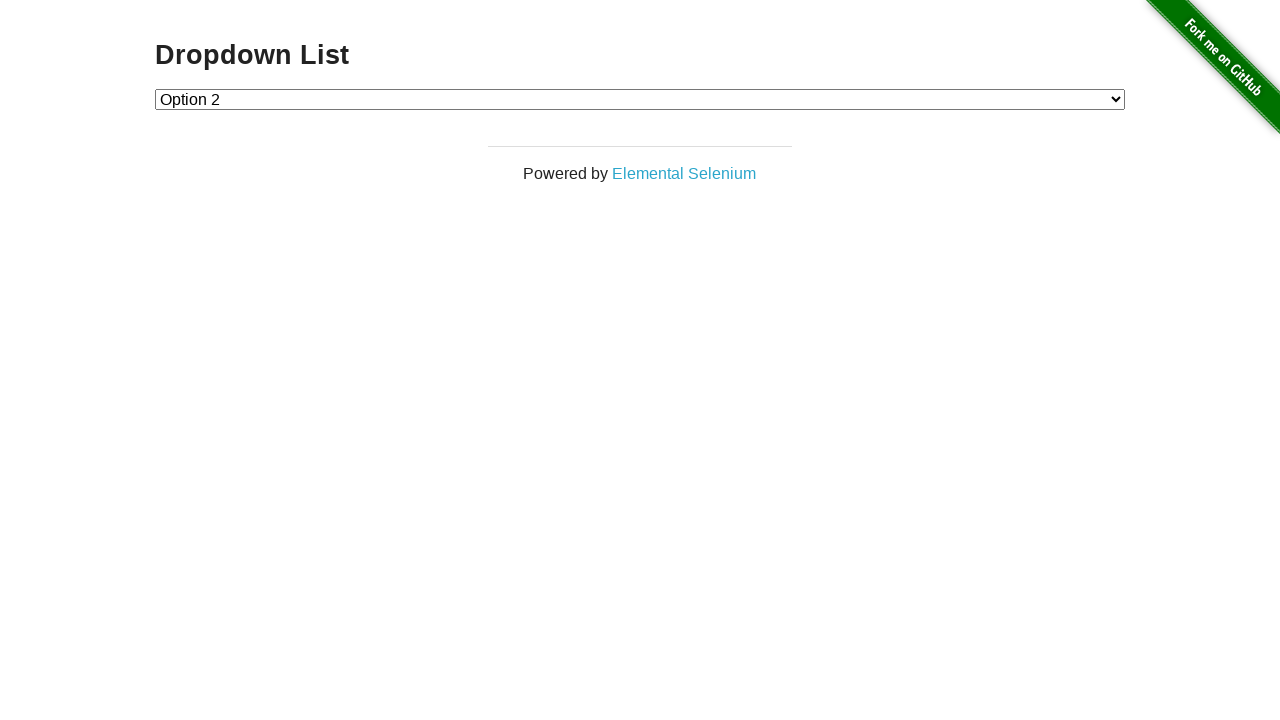

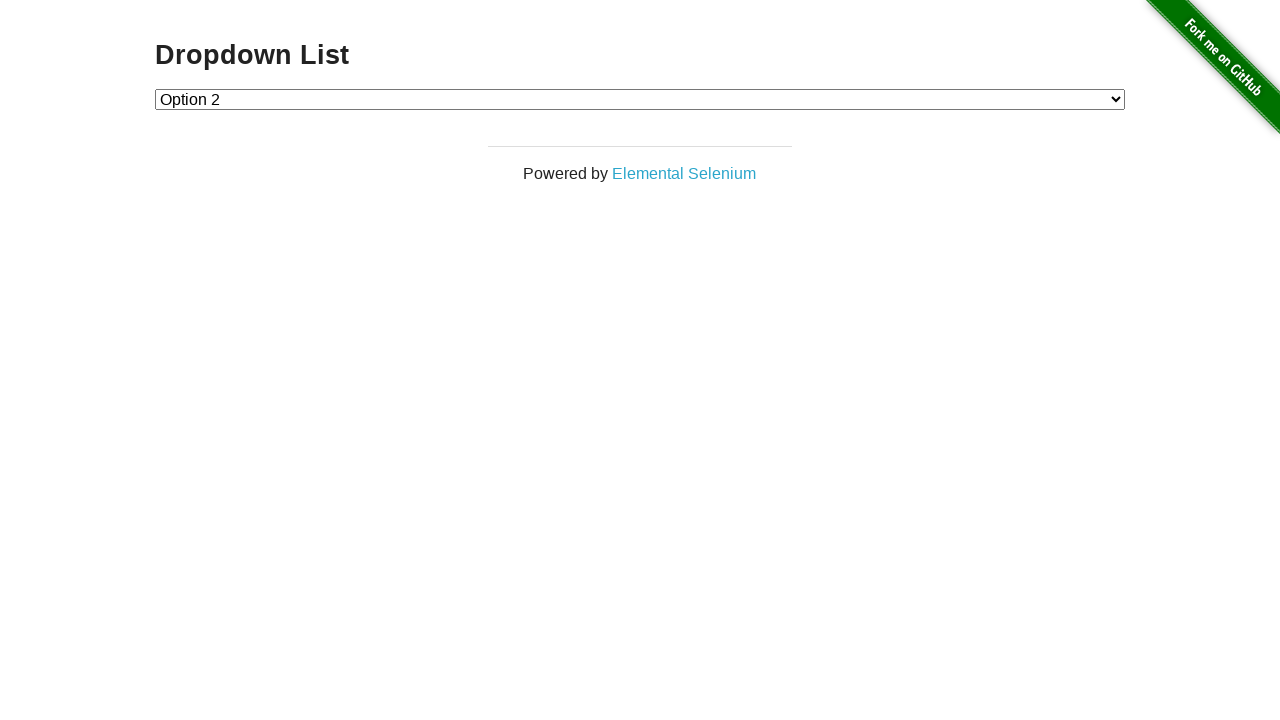